Solves a mathematical problem by reading a value from the page, calculating the result using a mathematical formula, and entering the answer

Starting URL: https://suninjuly.github.io/math.html

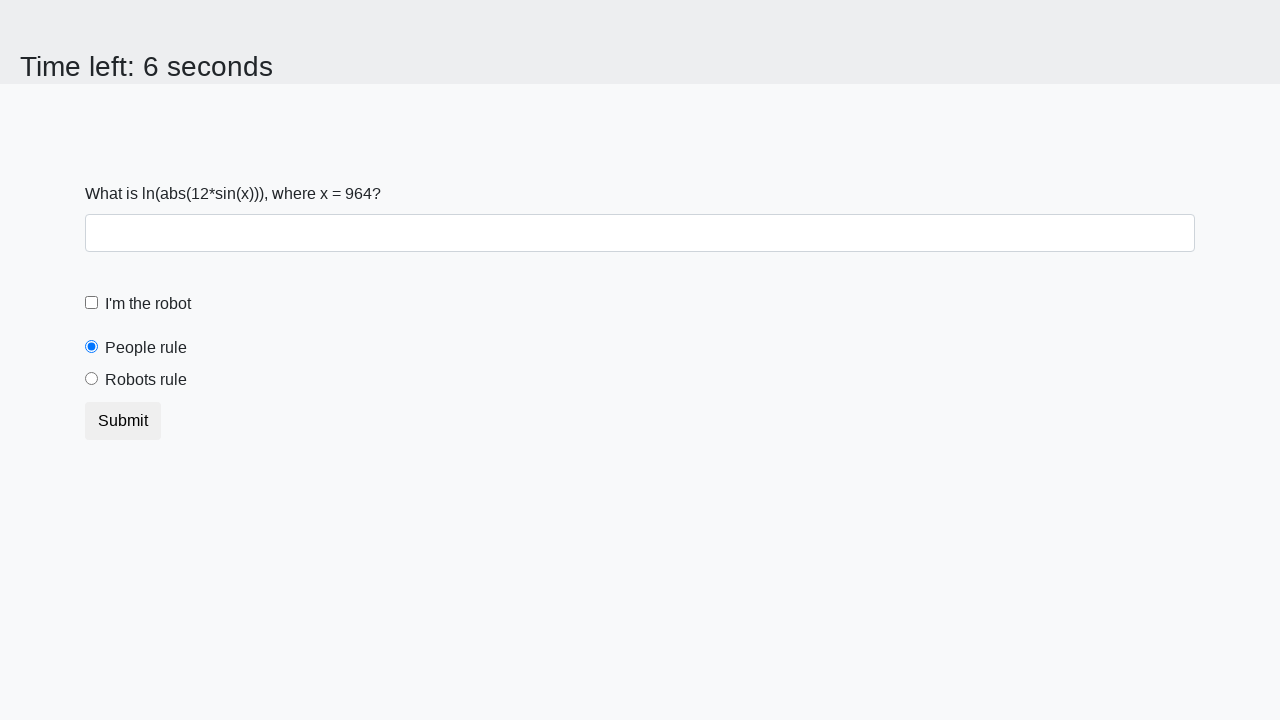

Located the input value element
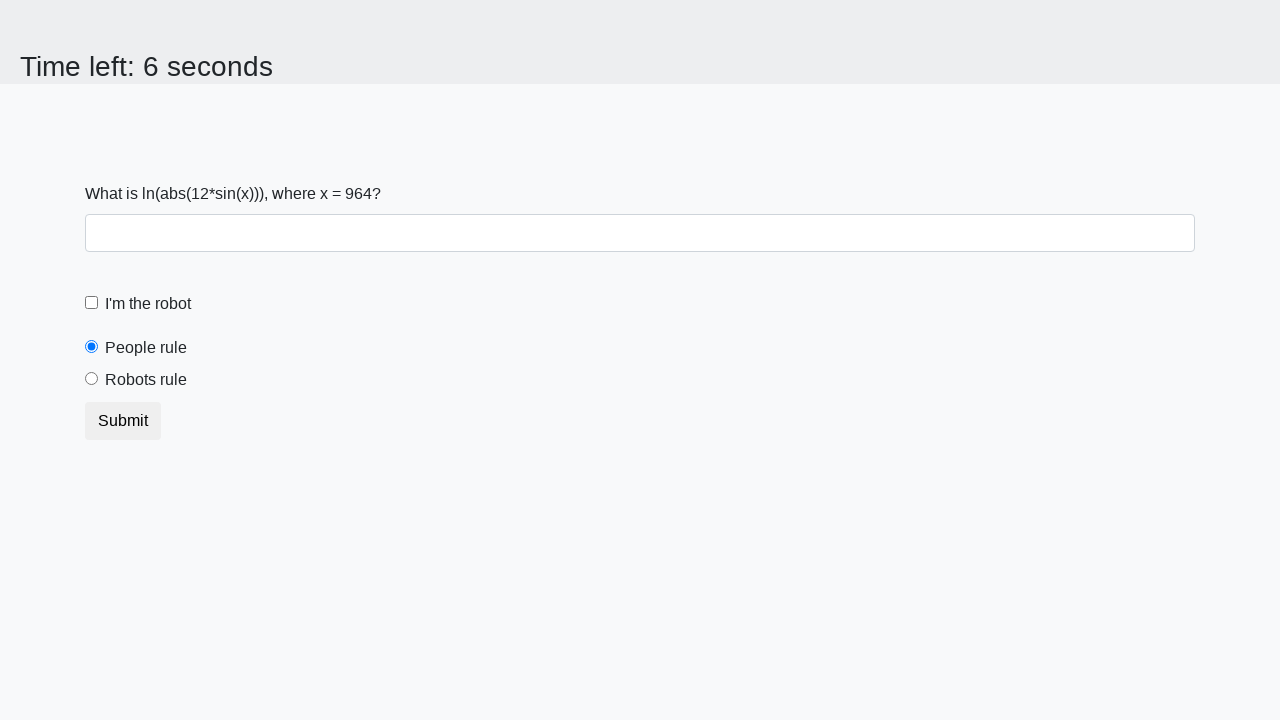

Read x value from page: 964
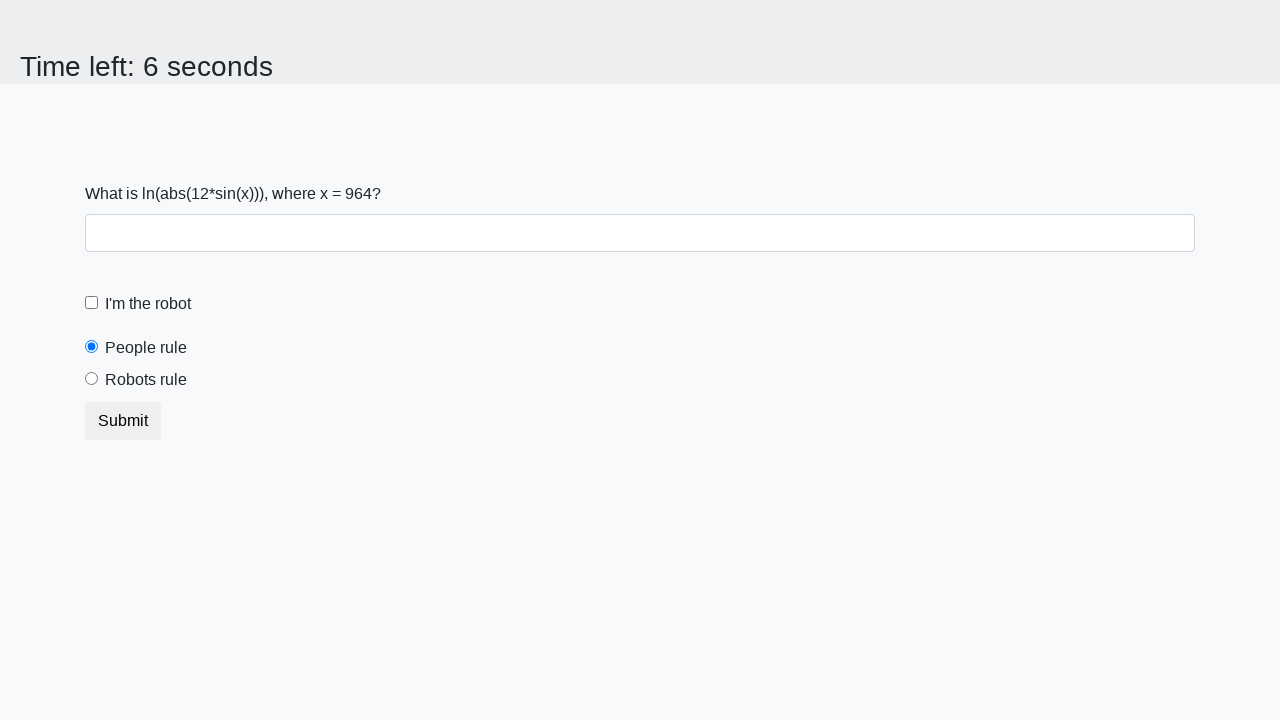

Calculated result using formula: y = log(abs(12*sin(964))) = 1.6907121242398886
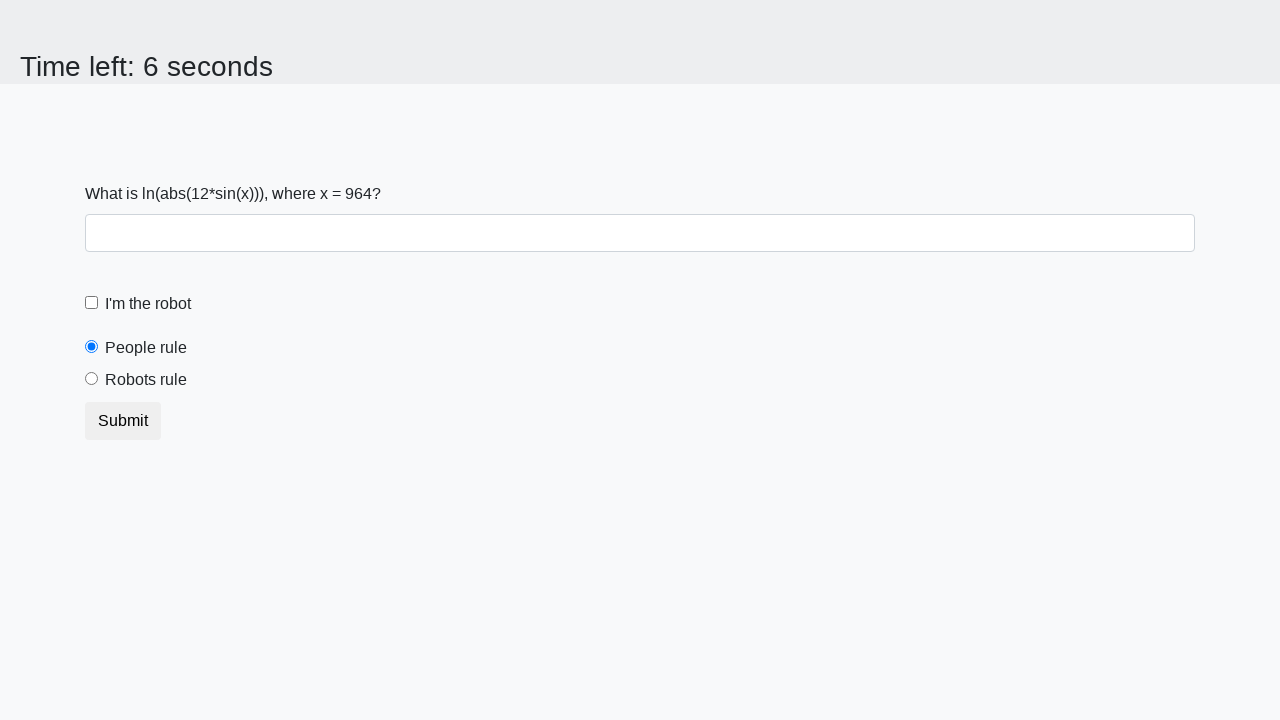

Filled answer field with calculated value: 1.6907121242398886 on #answer
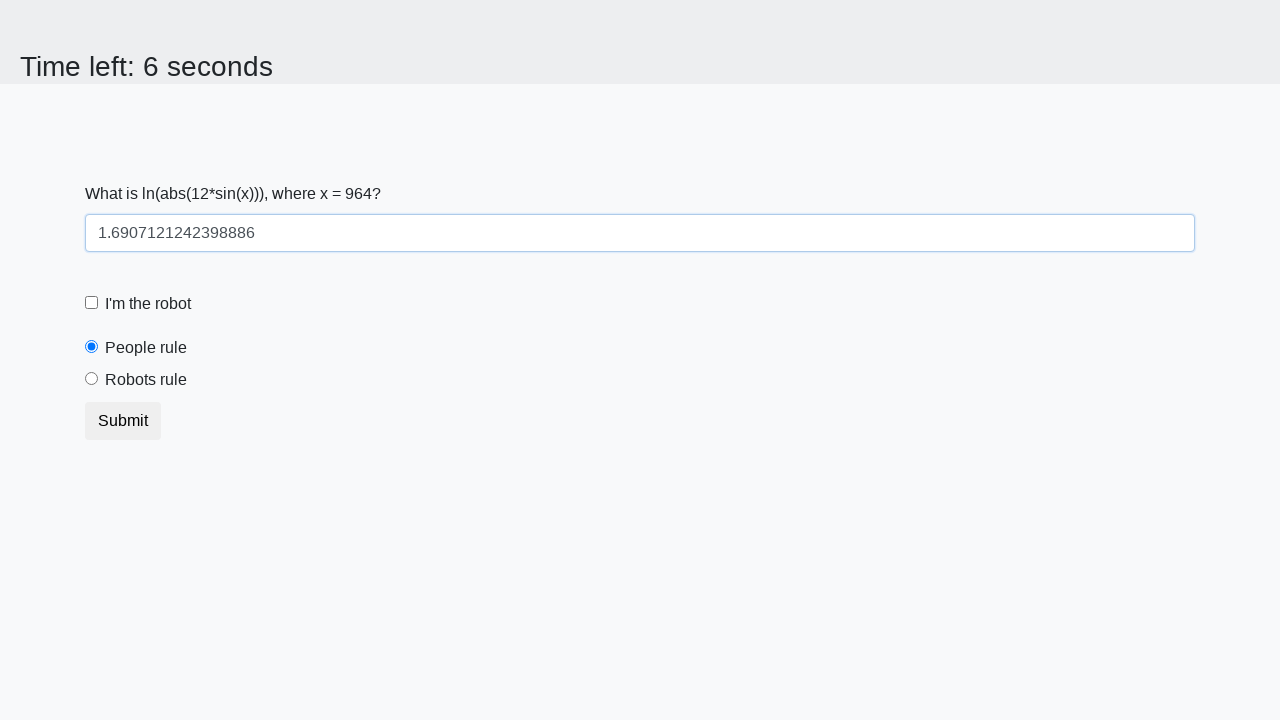

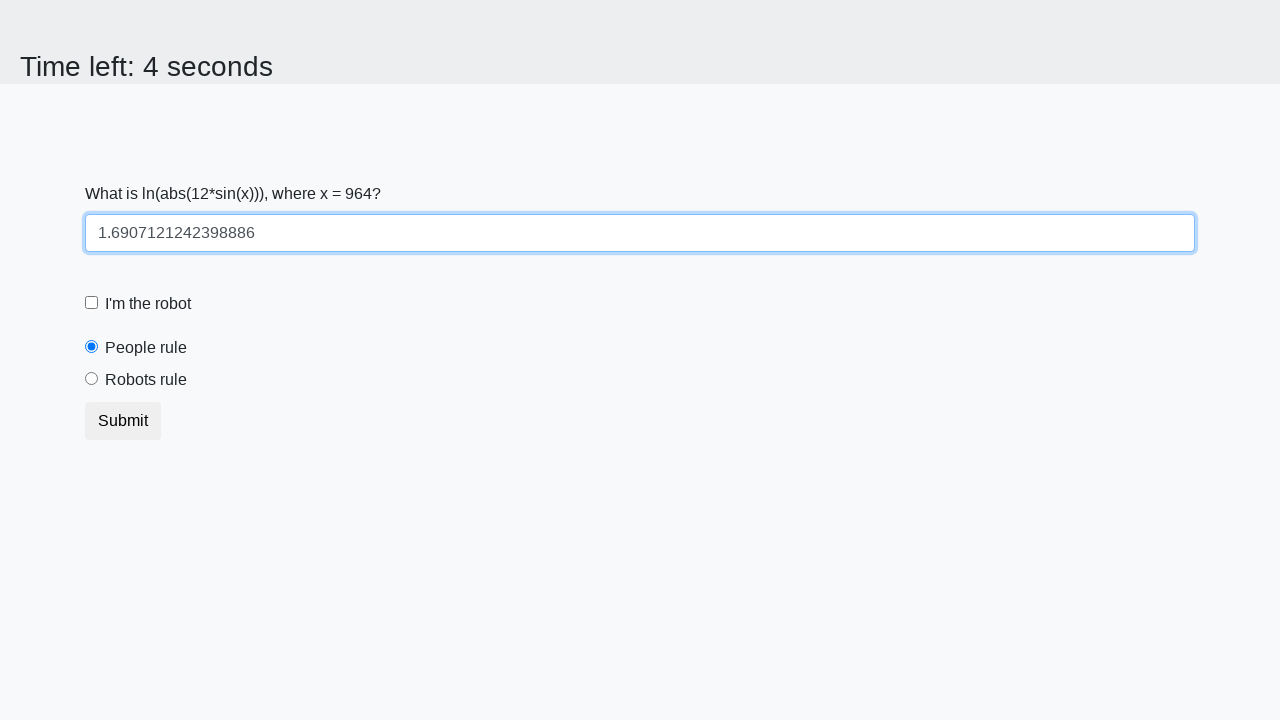